Tests the index page email submission flow by entering an email address and clicking the enter button, then verifying navigation to the Register page.

Starting URL: http://demo.automationtesting.in/Index.html

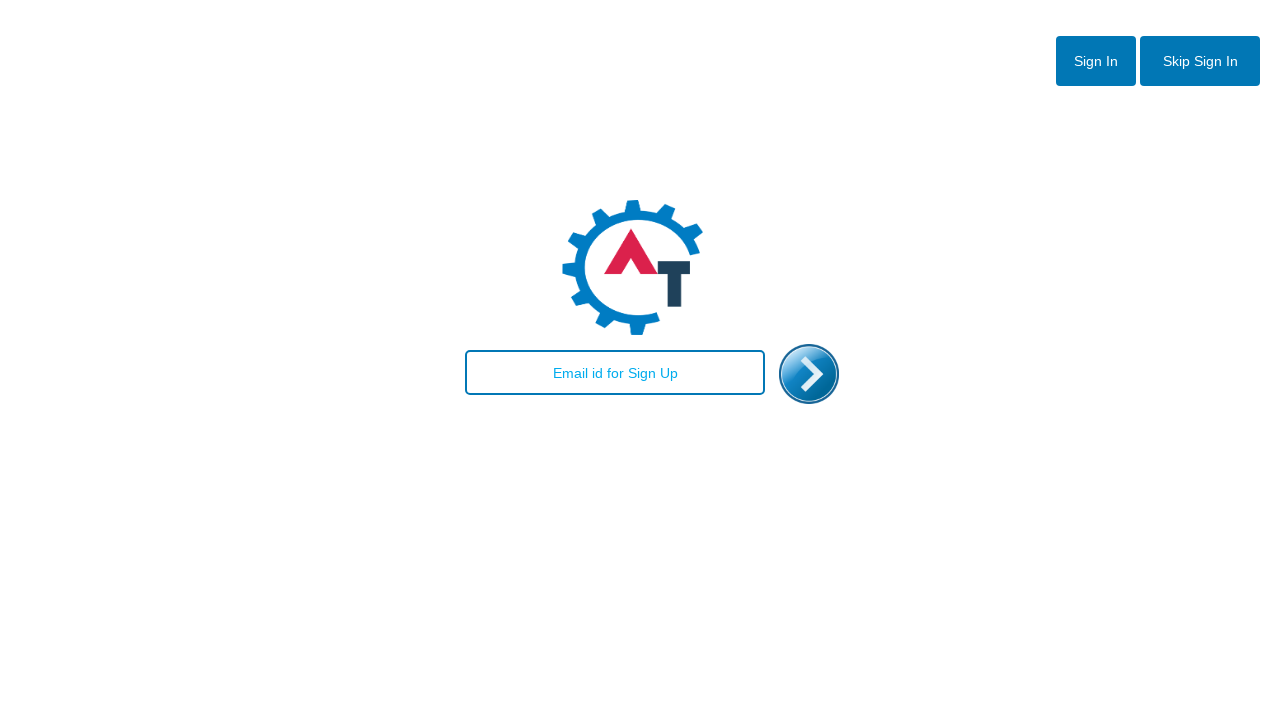

Filled email field with 'mike.wilson@demo.org' on #email
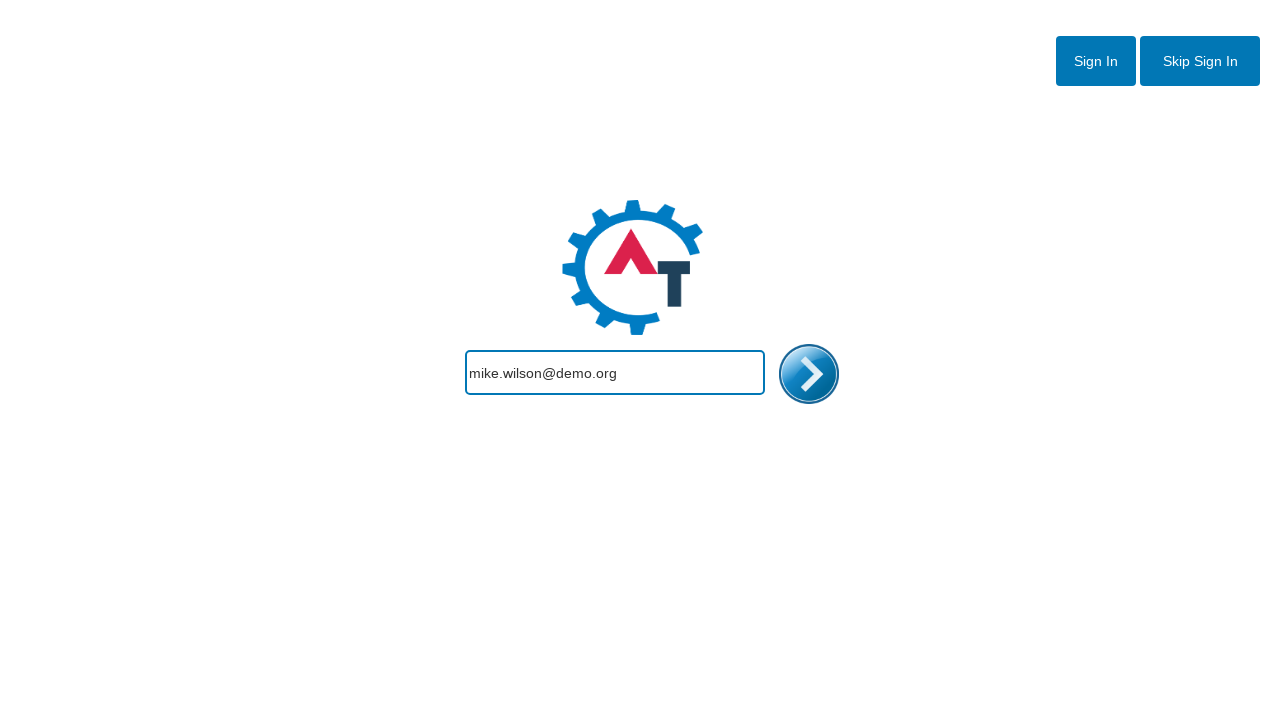

Clicked enter/submit button to proceed at (809, 374) on #enterimg
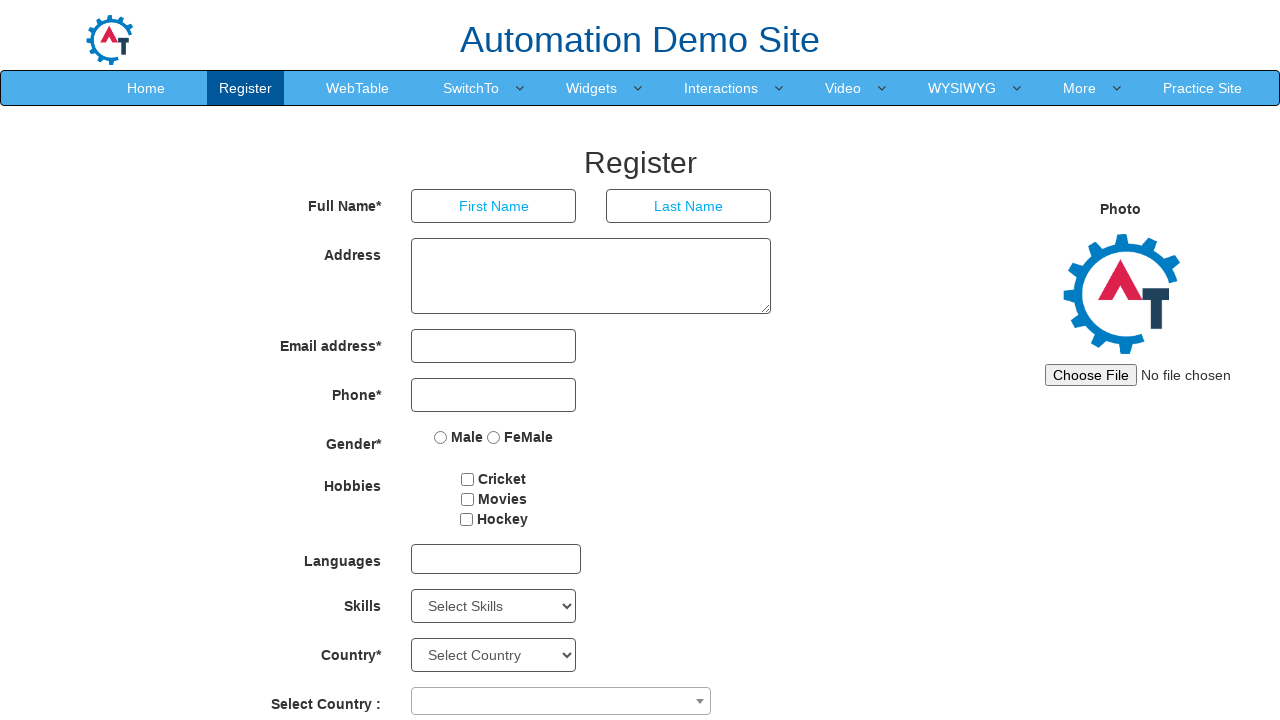

Page loaded and DOM content ready, navigated to Register page
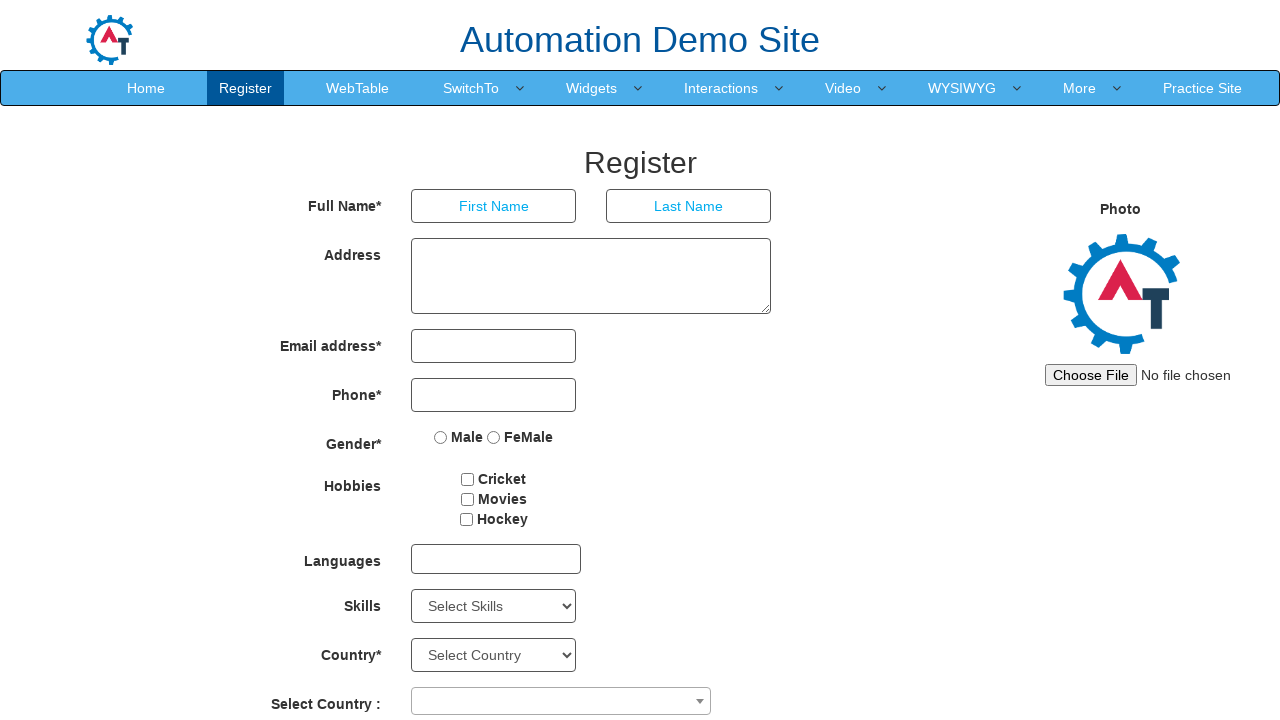

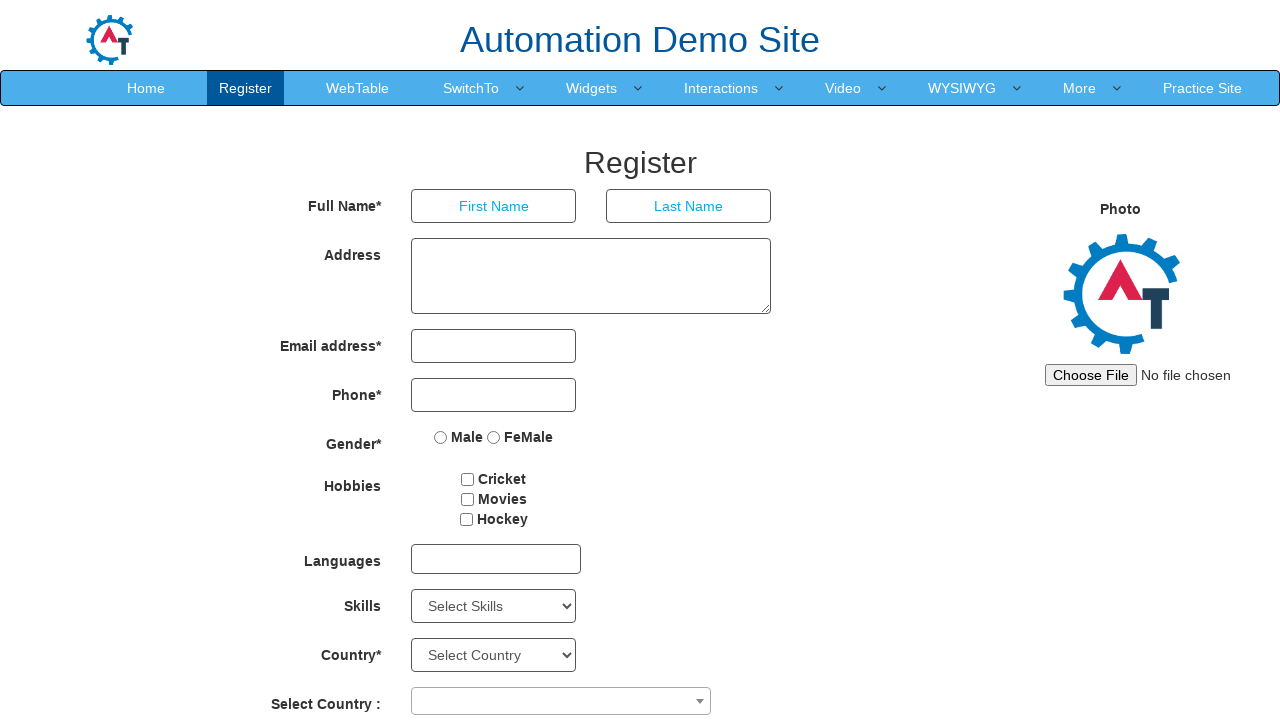